Tests filling out a comprehensive HTML form including text inputs, password field, textarea, checkboxes, radio buttons, multi-select, and dropdown, then submits the form.

Starting URL: https://testpages.herokuapp.com/styled/basic-html-form-test.html

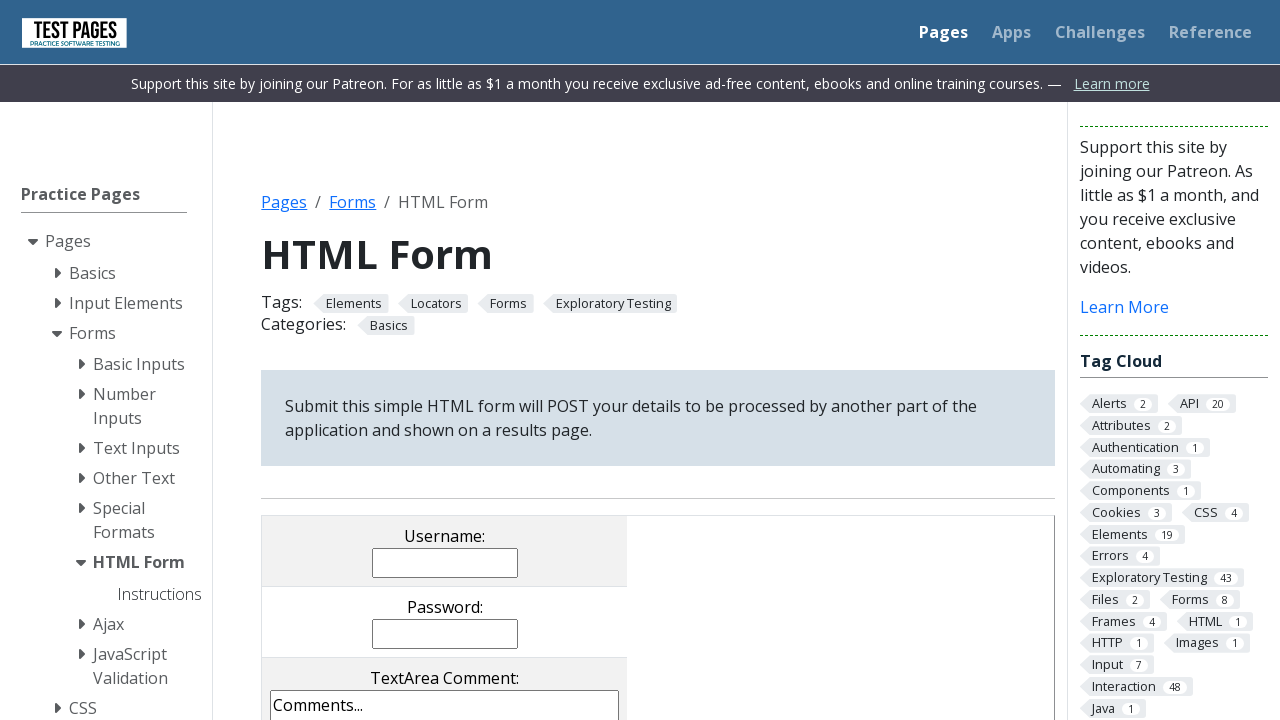

Filled username field with 'test_demo' on input[name='username']
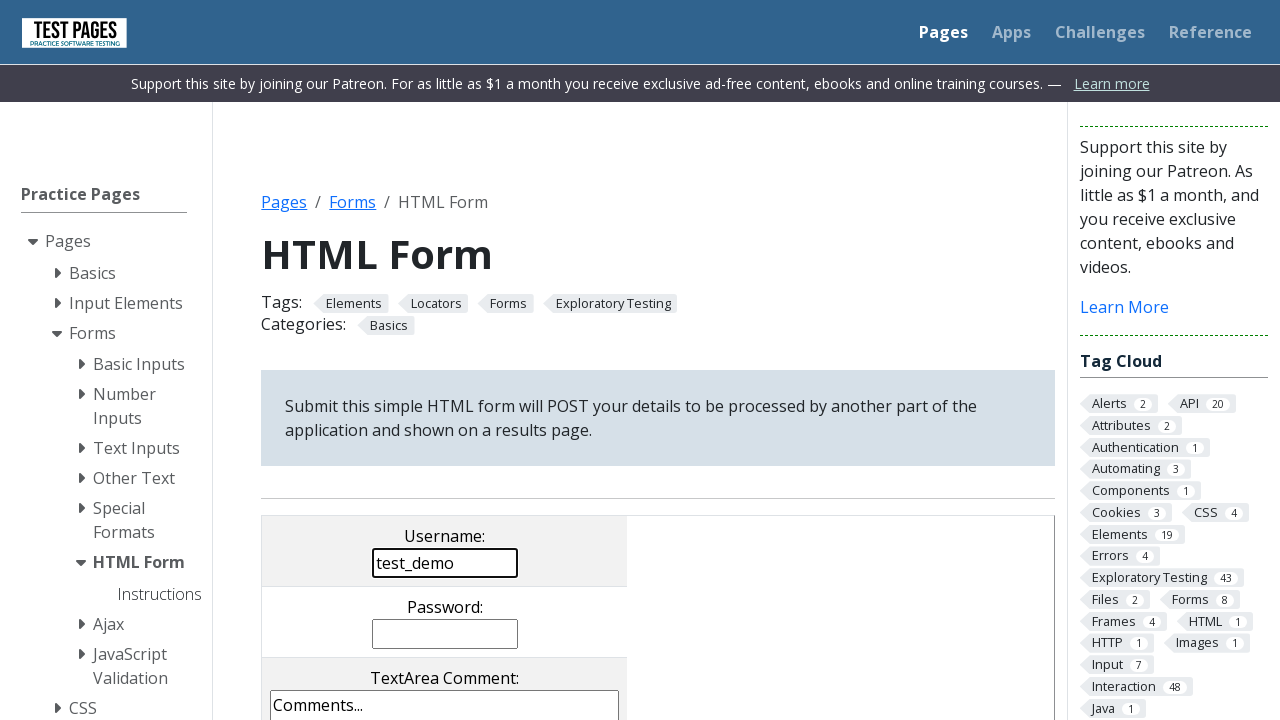

Filled password field with 'passwordTest' on input[name='password']
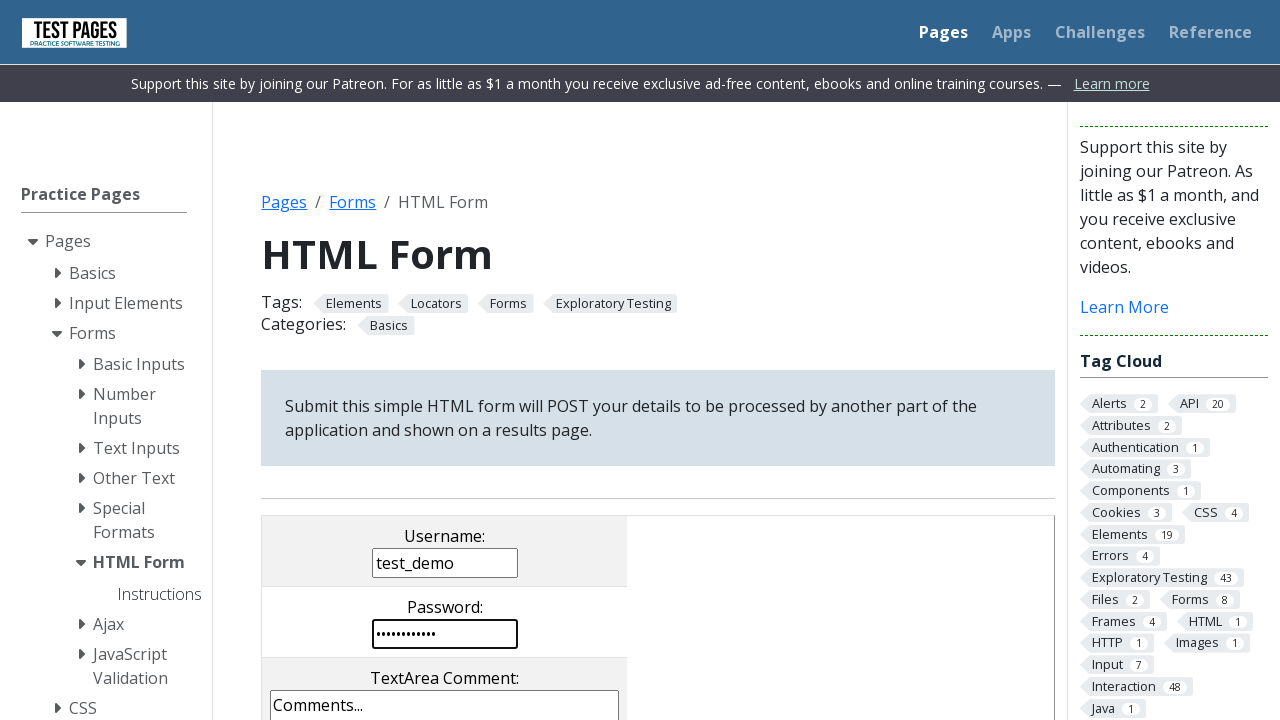

Filled comments textarea with custom text on textarea[name='comments']
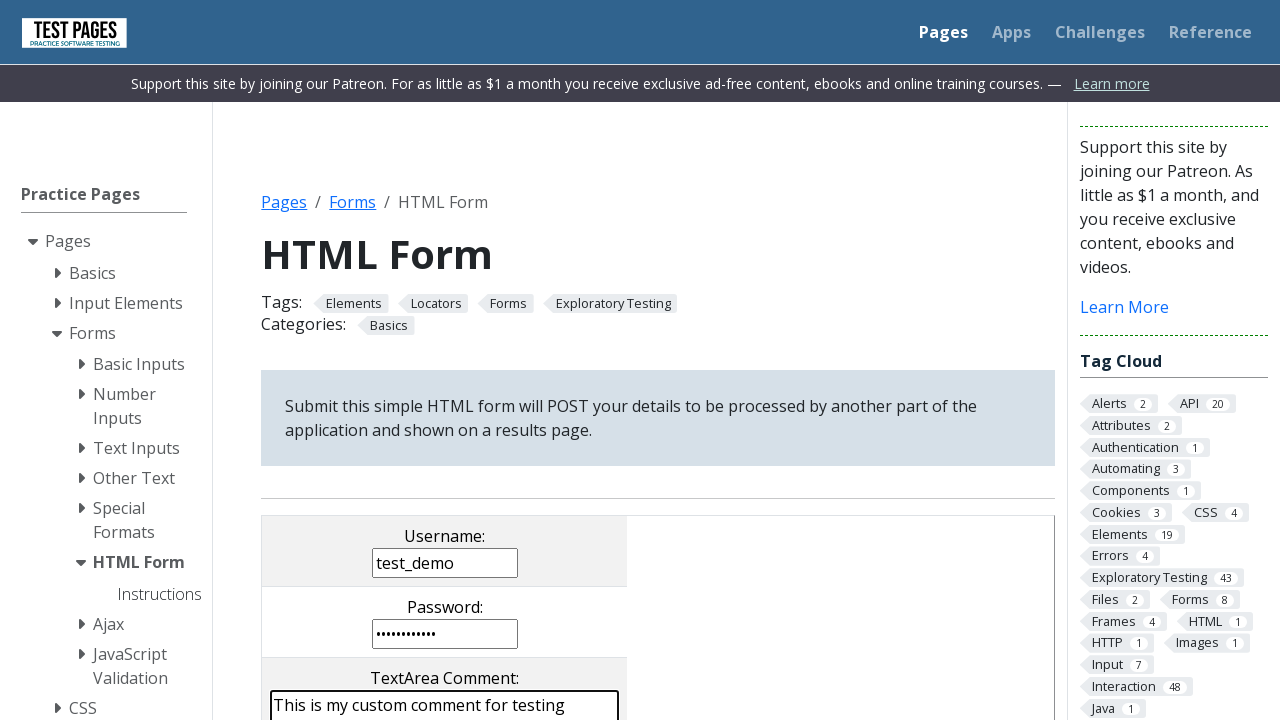

Clicked second checkbox at (402, 360) on input[name='checkboxes[]'] >> nth=1
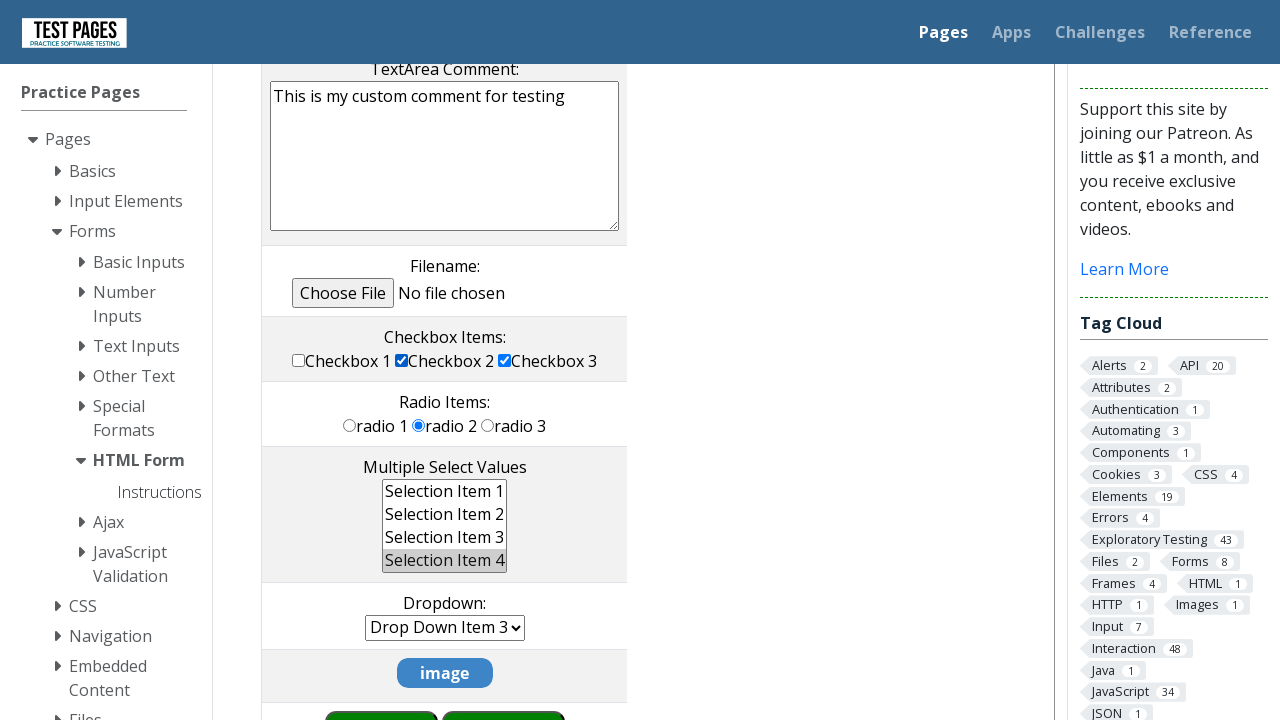

Clicked third radio button at (488, 425) on input[name='radioval'] >> nth=2
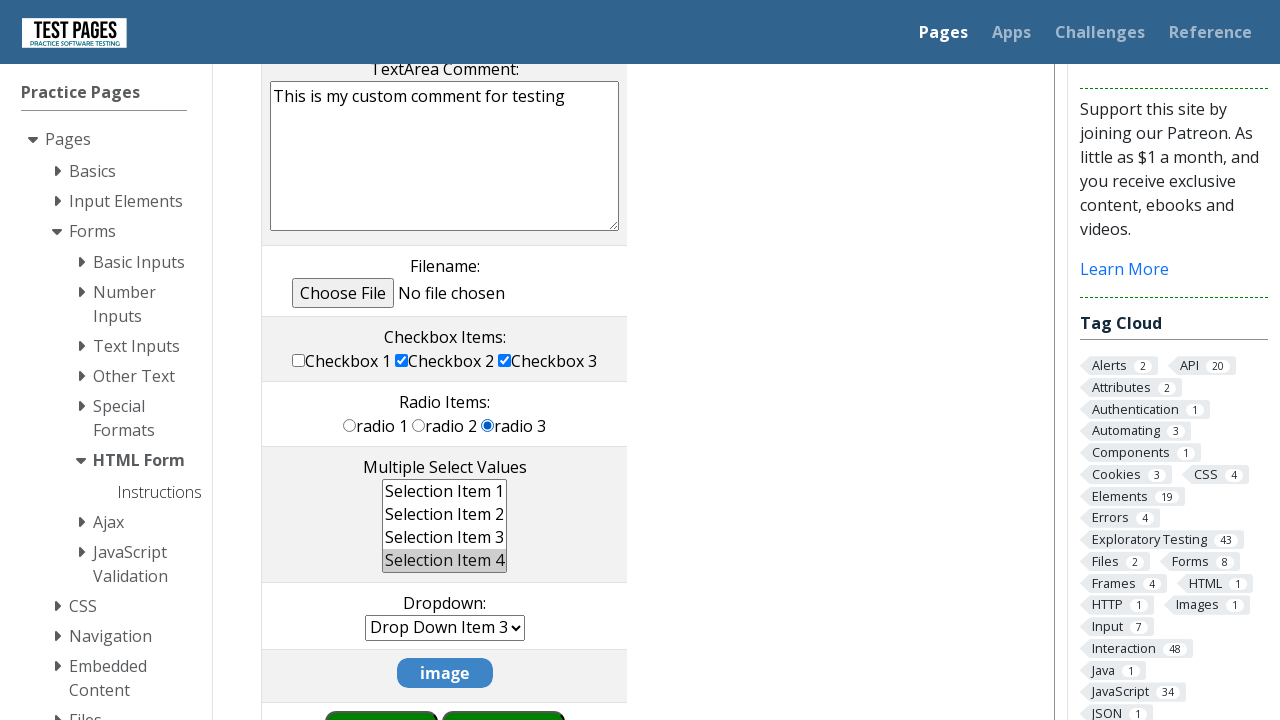

Located multi-select element
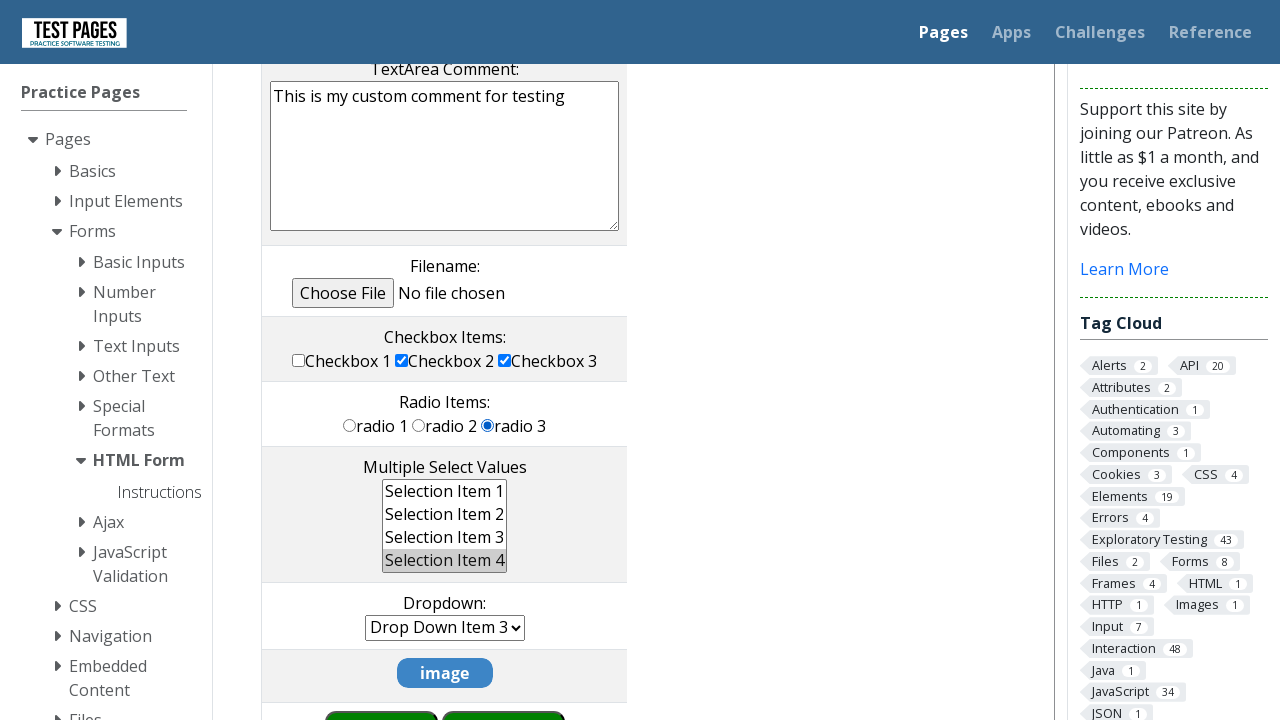

Deselected all options in multi-select on select[name='multipleselect[]']
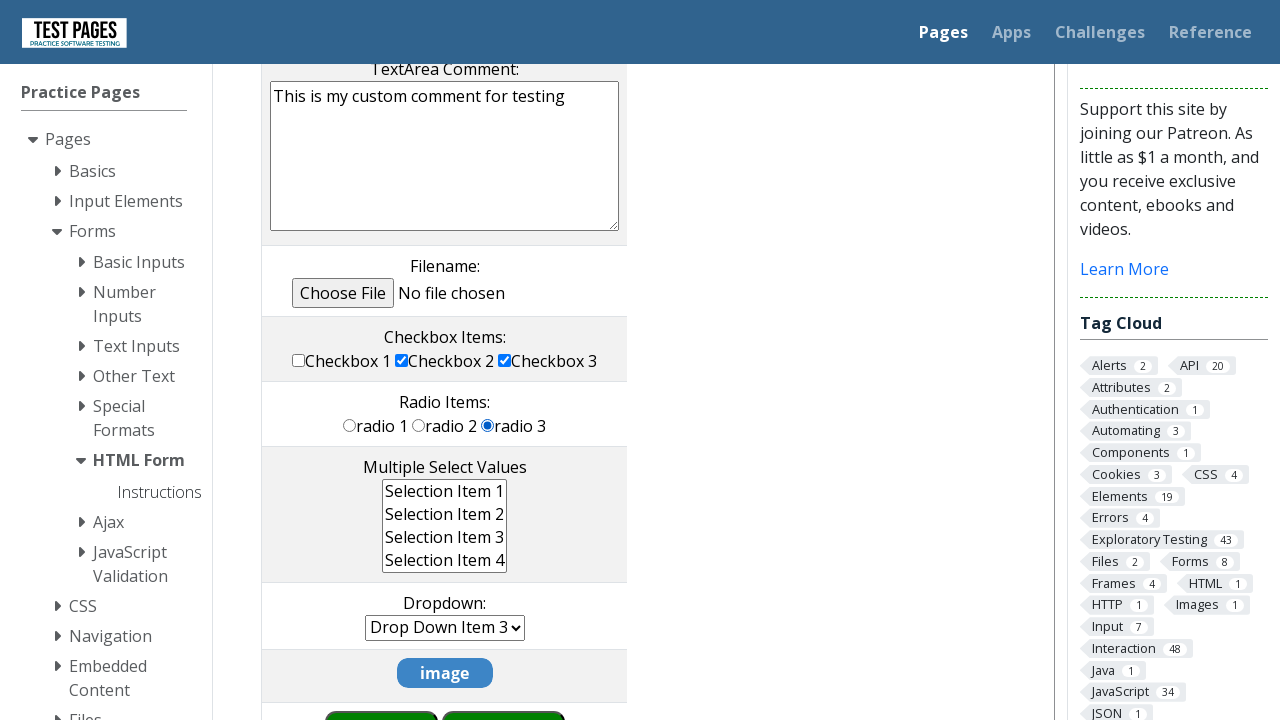

Selected 'ms1' and 'ms2' in multi-select on select[name='multipleselect[]']
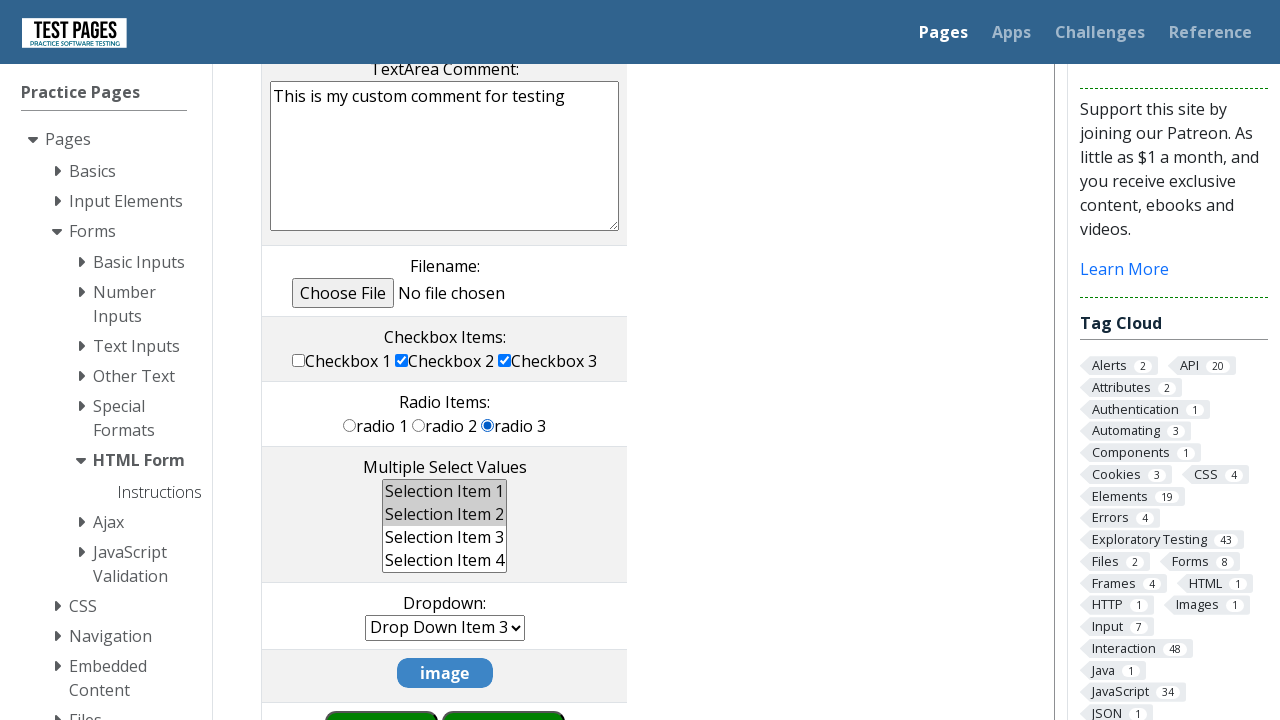

Selected third option in dropdown on select[name='dropdown']
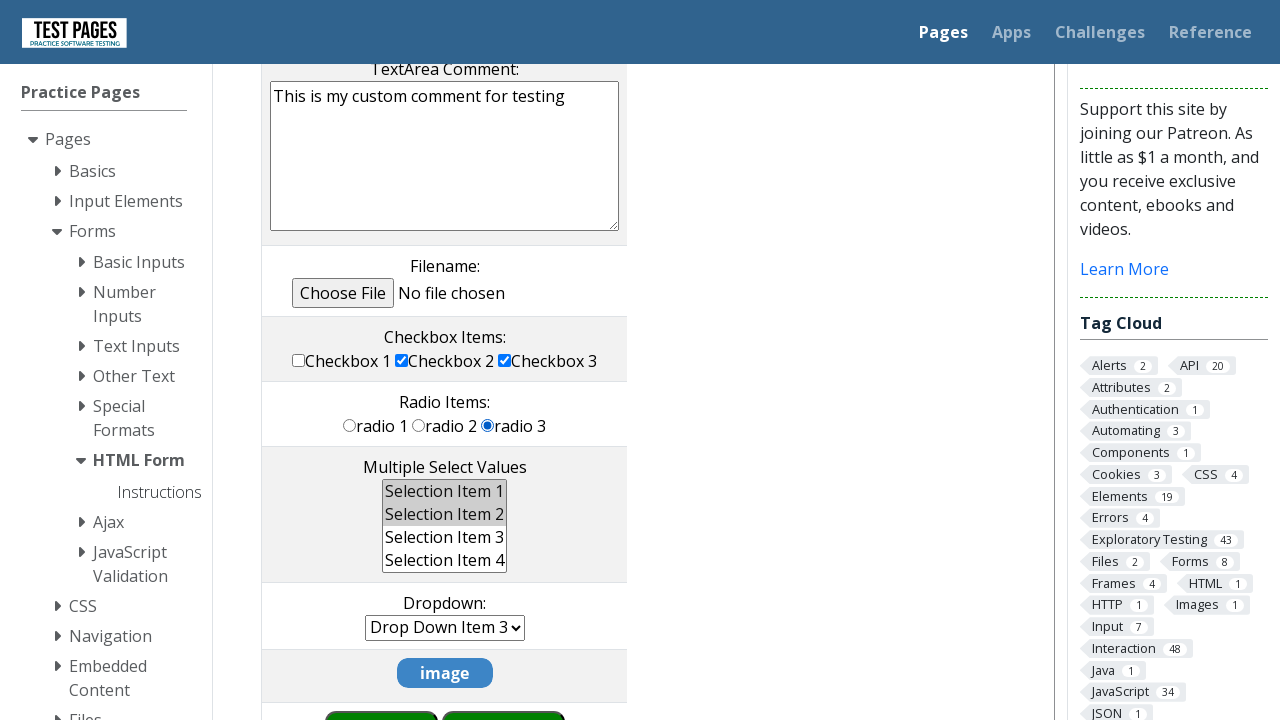

Submitted the form
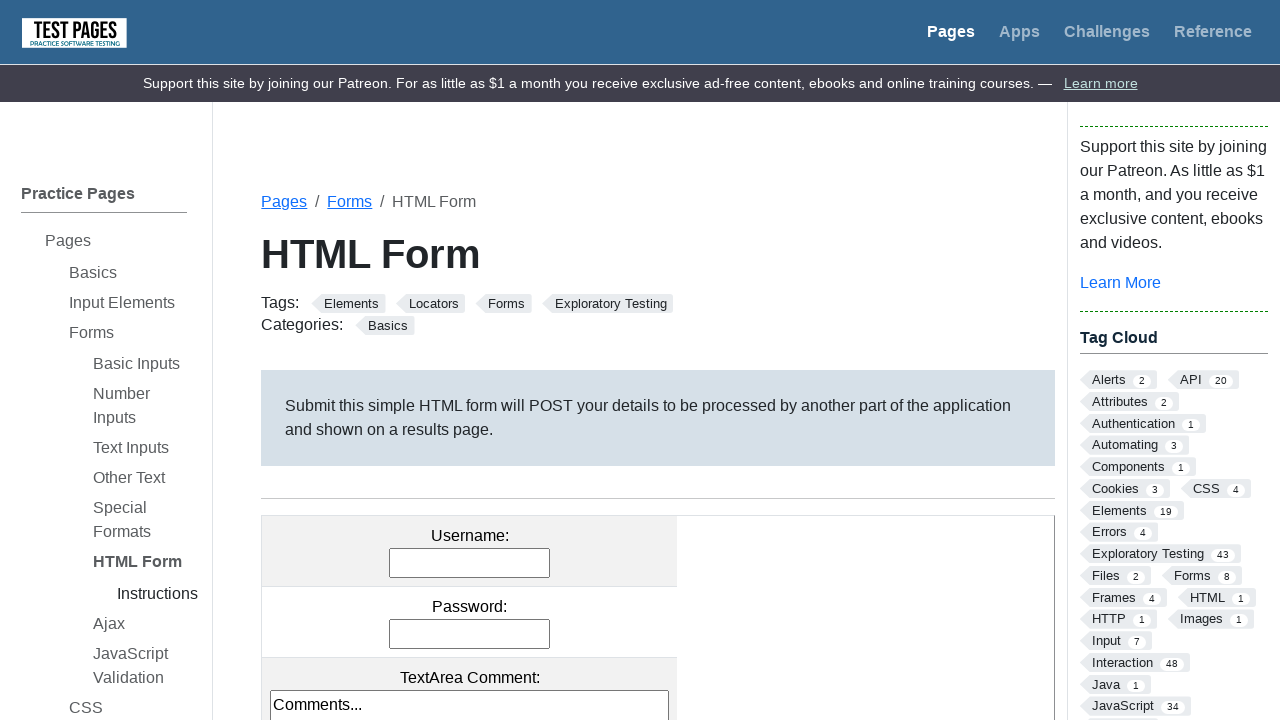

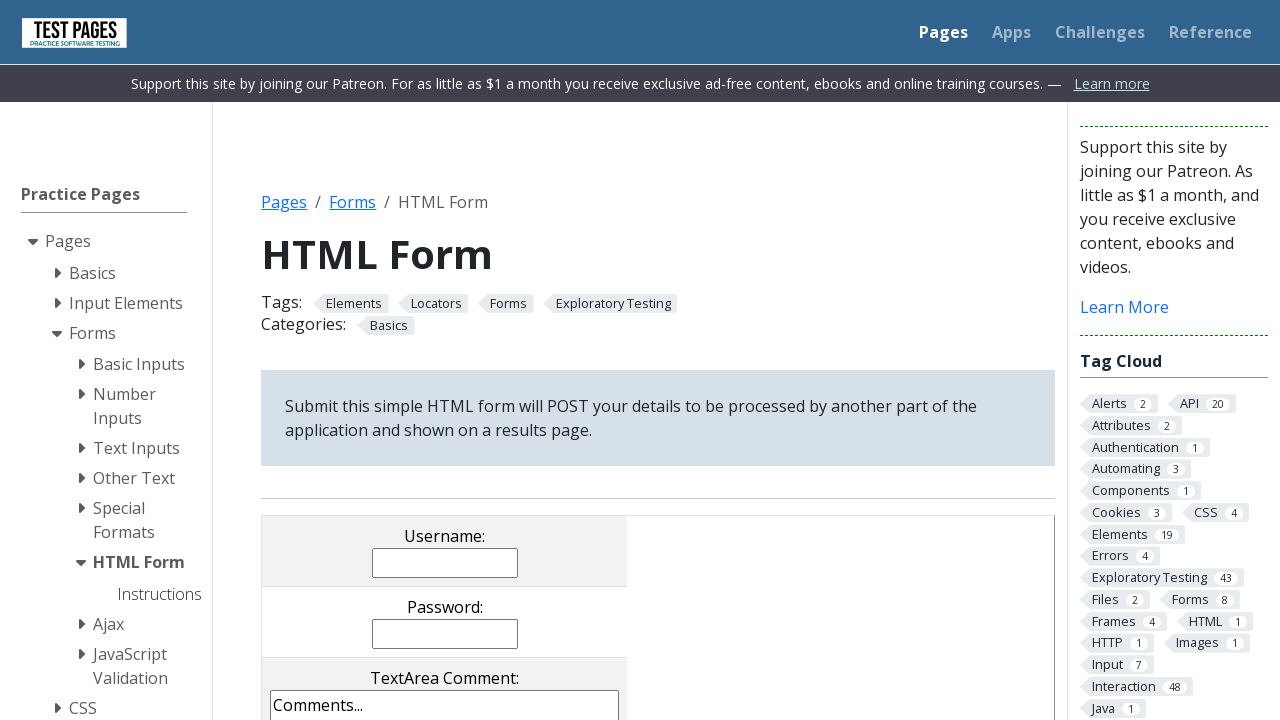